Tests the random number guessing game by selecting a build number, clicking roll dice, entering an invalid string input instead of a number, and verifying the error message "Not a number!" is displayed

Starting URL: https://testsheepnz.github.io/random-number.html

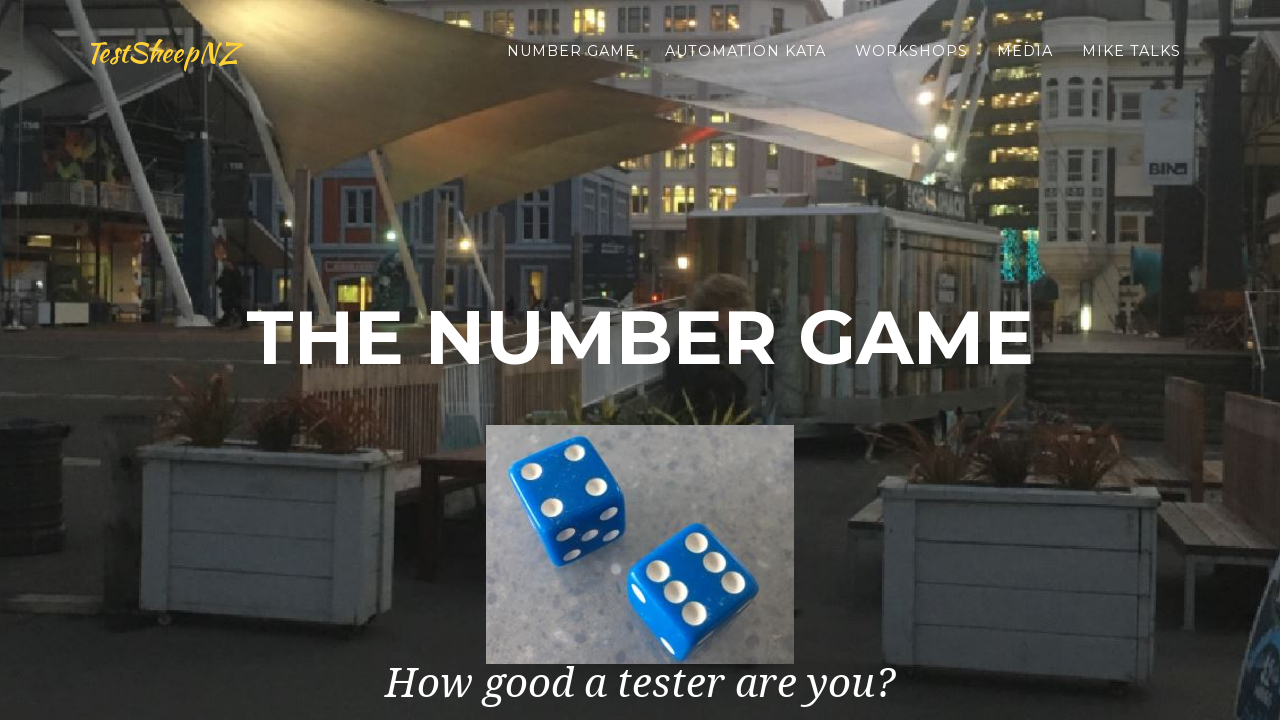

Scrolled to bottom of page
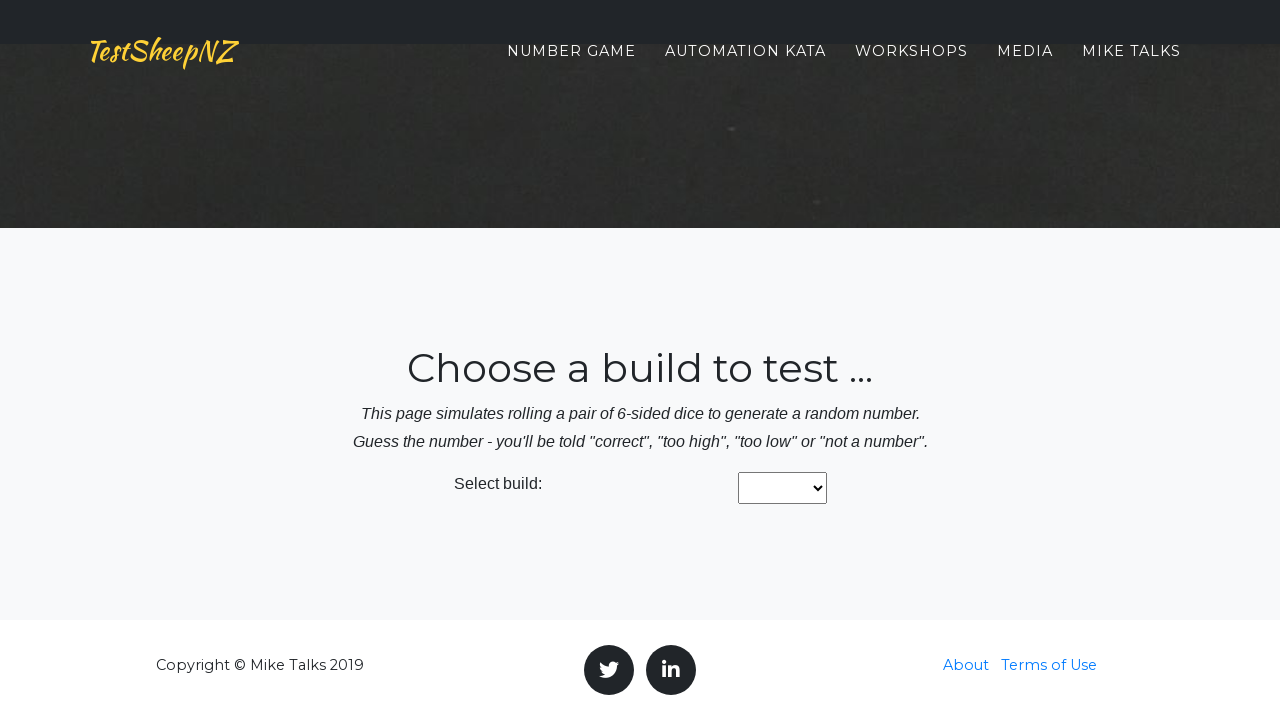

Selected build number from dropdown at index 1 on #buildNumber
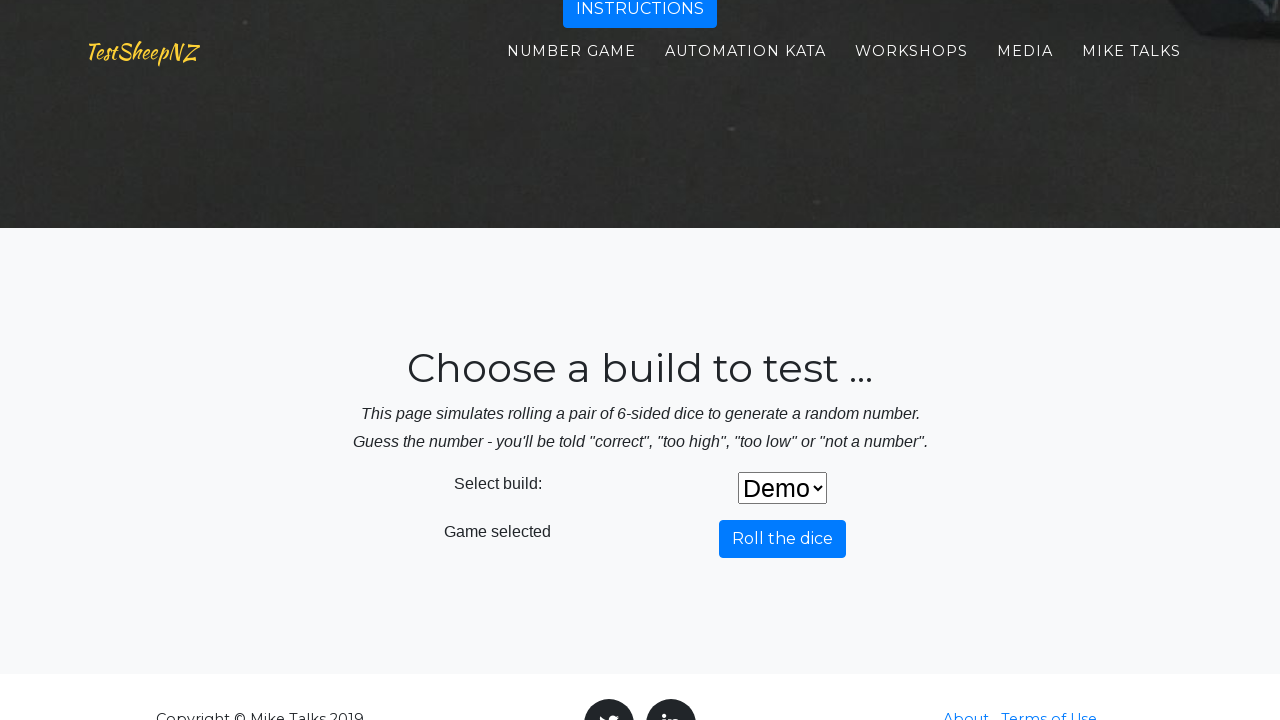

Clicked roll dice button at (782, 539) on #rollDiceButton
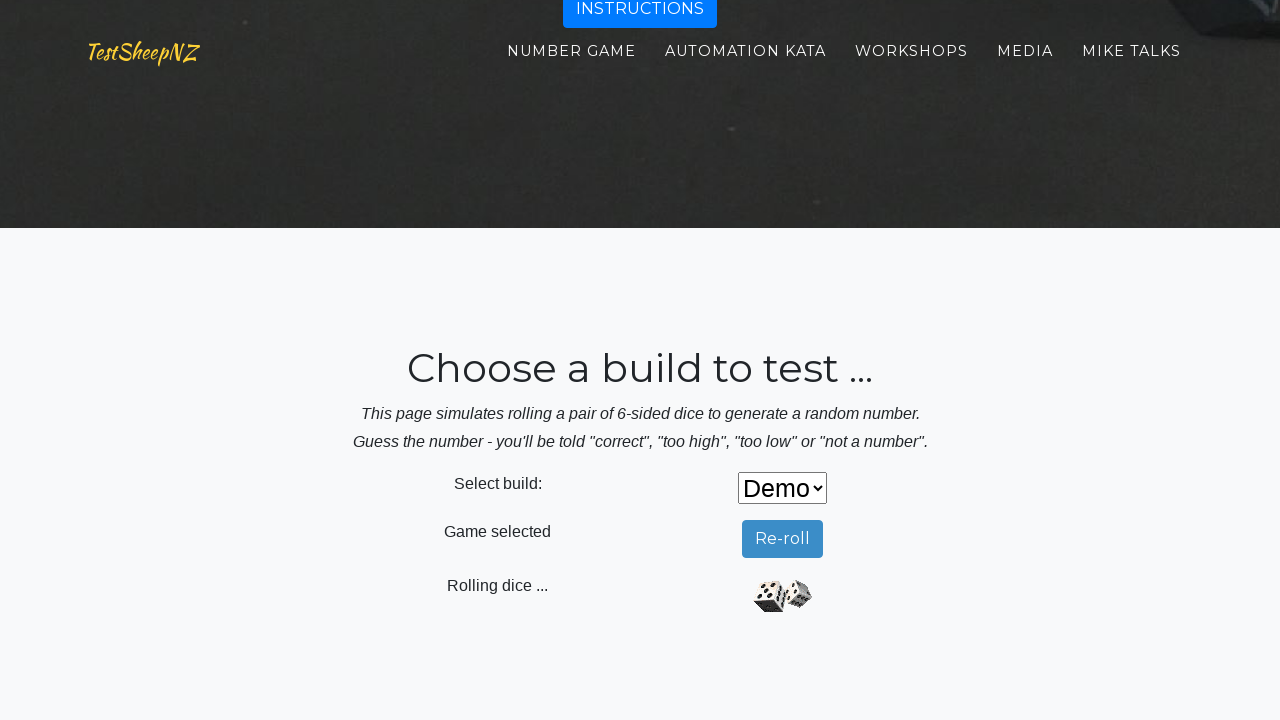

Waited 1000ms for dice roll to complete
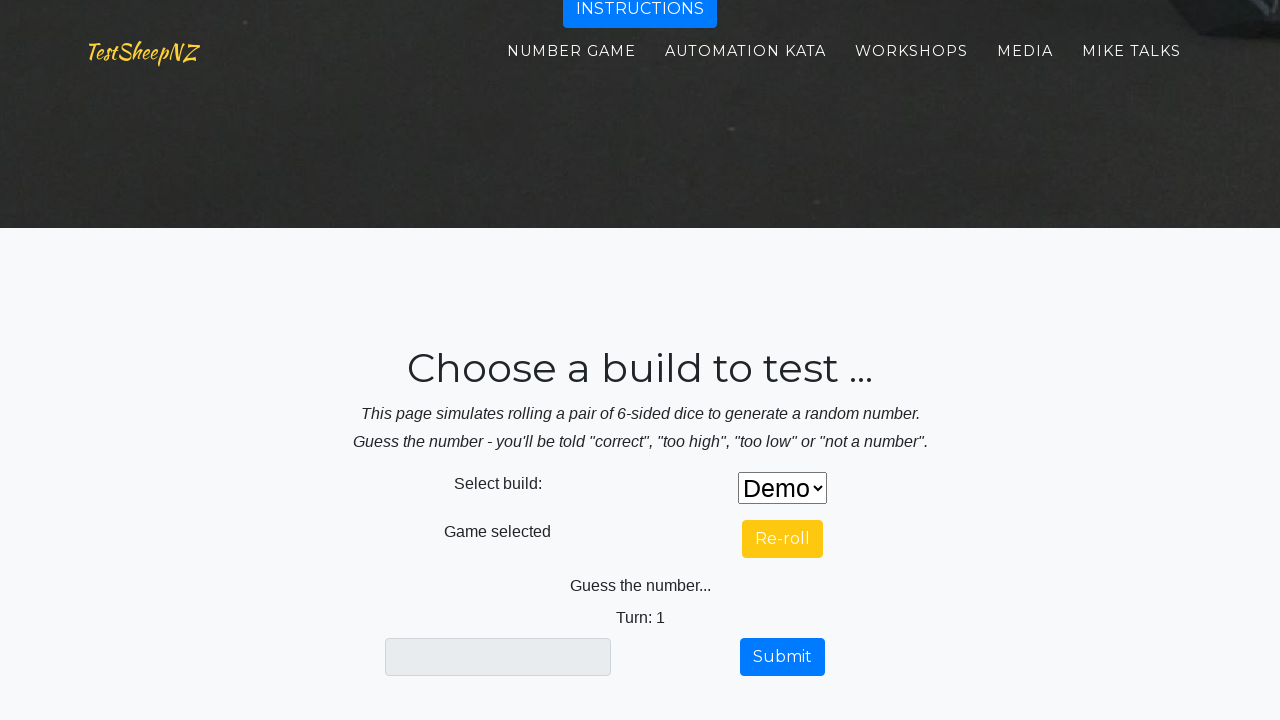

Entered invalid string 'string' in number guess field on #numberGuess
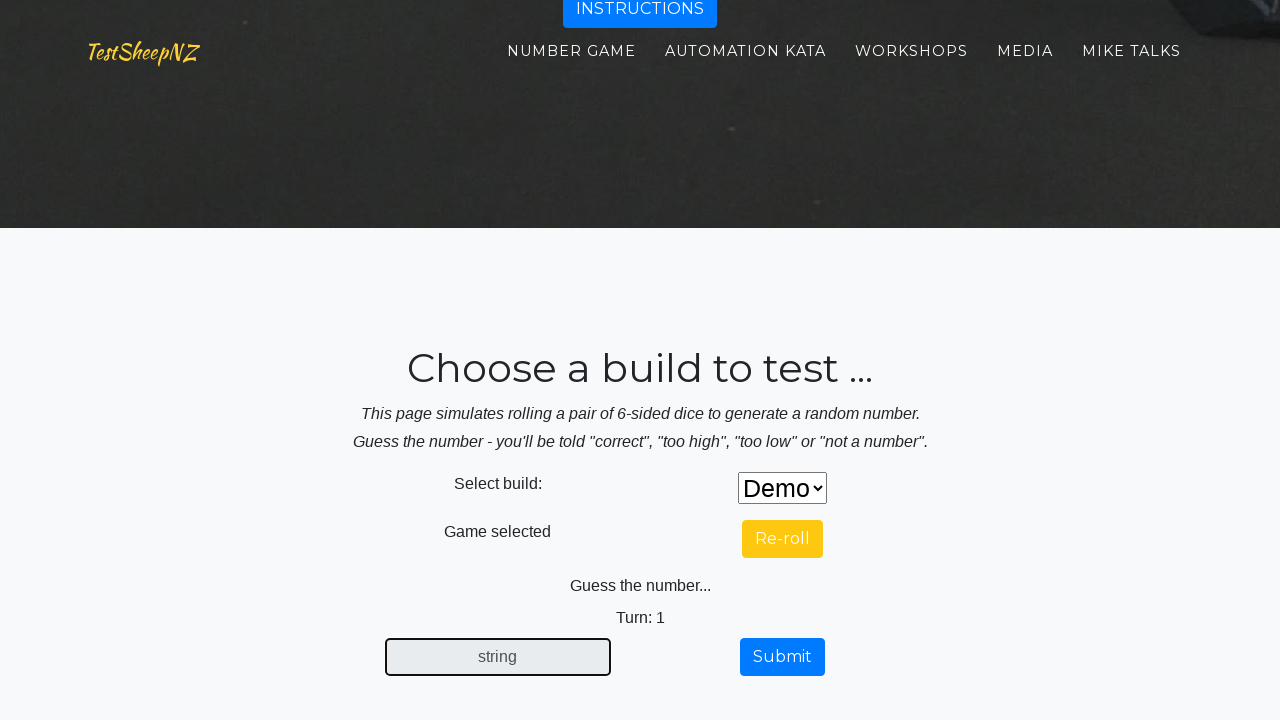

Clicked submit button at (782, 657) on #submitButton
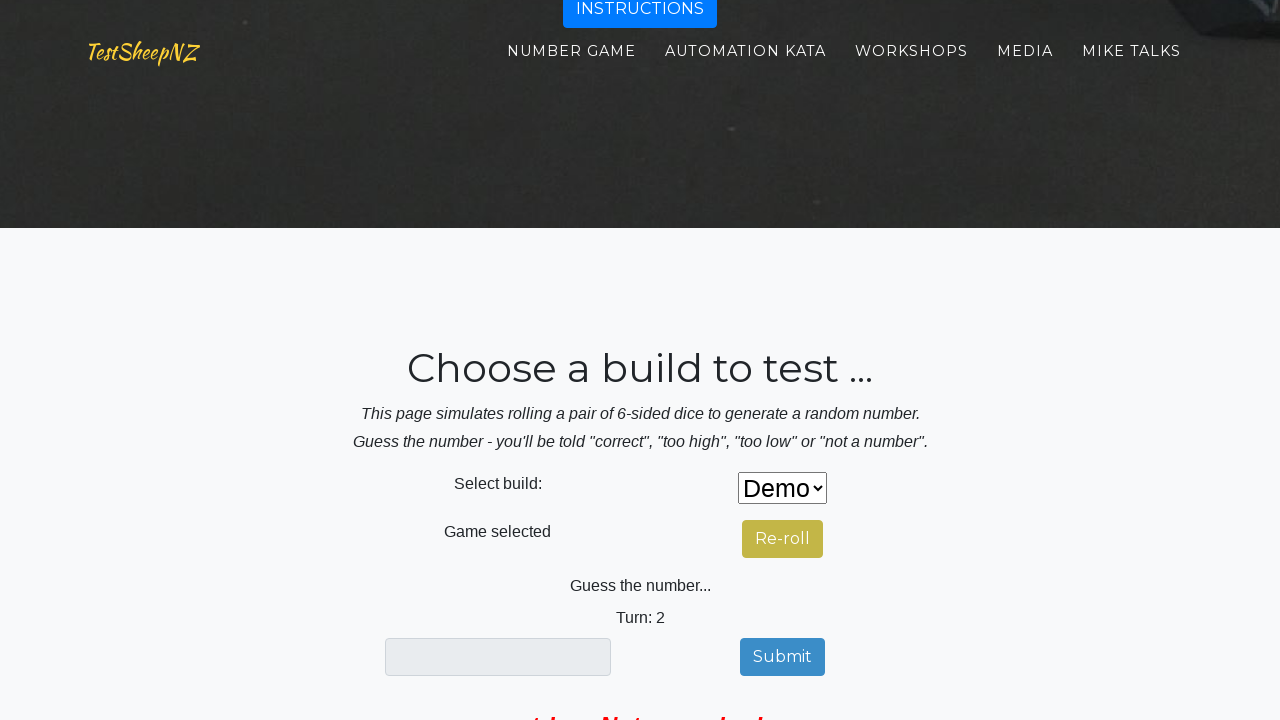

Feedback label element loaded
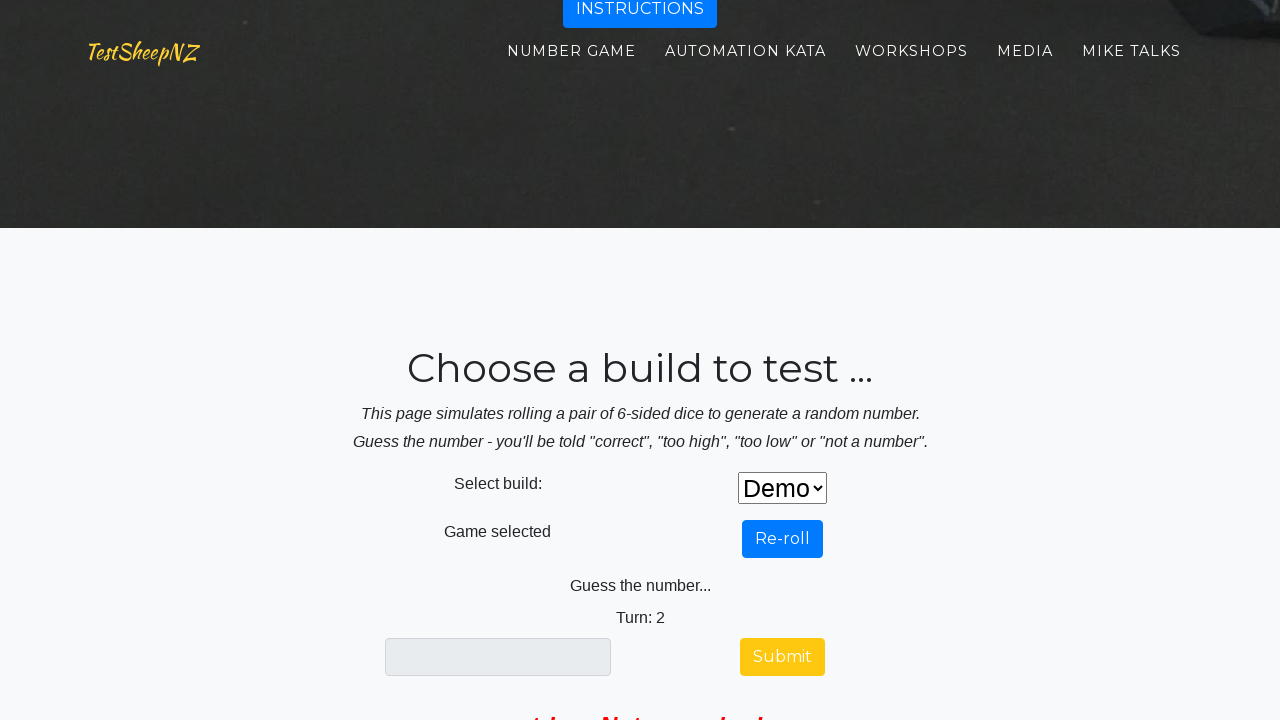

Verified error message 'Not a number!' is displayed
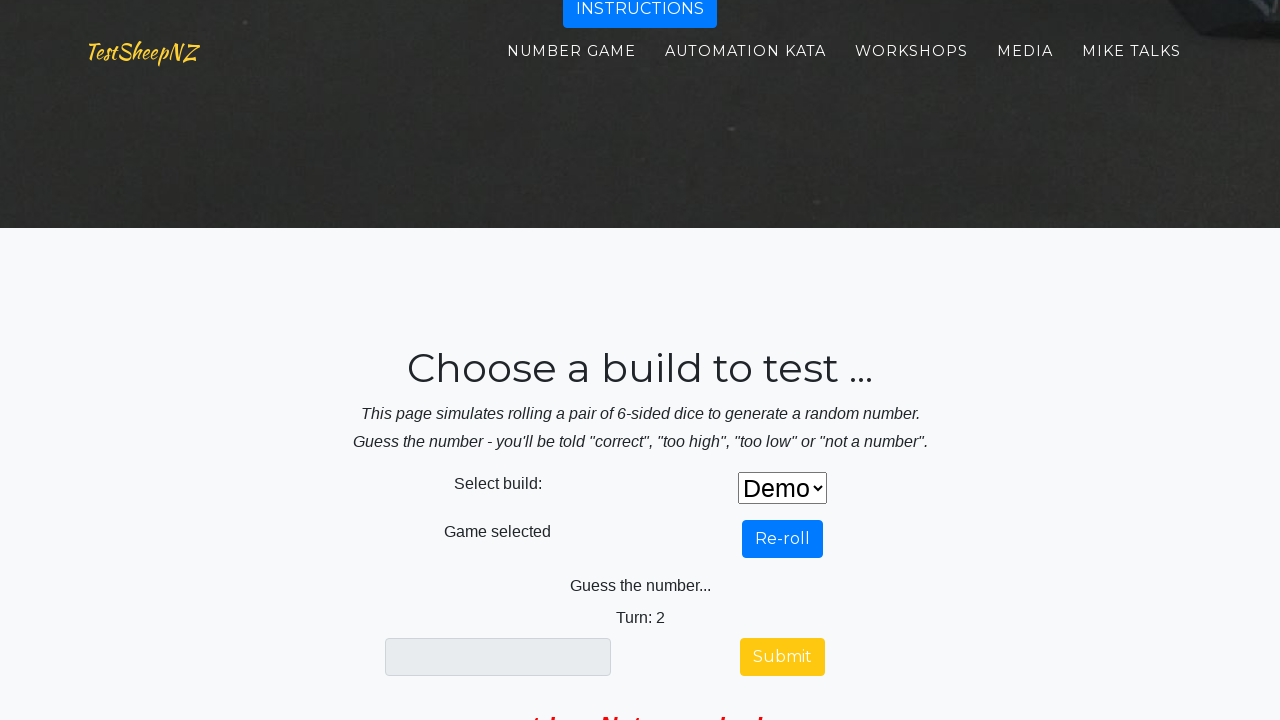

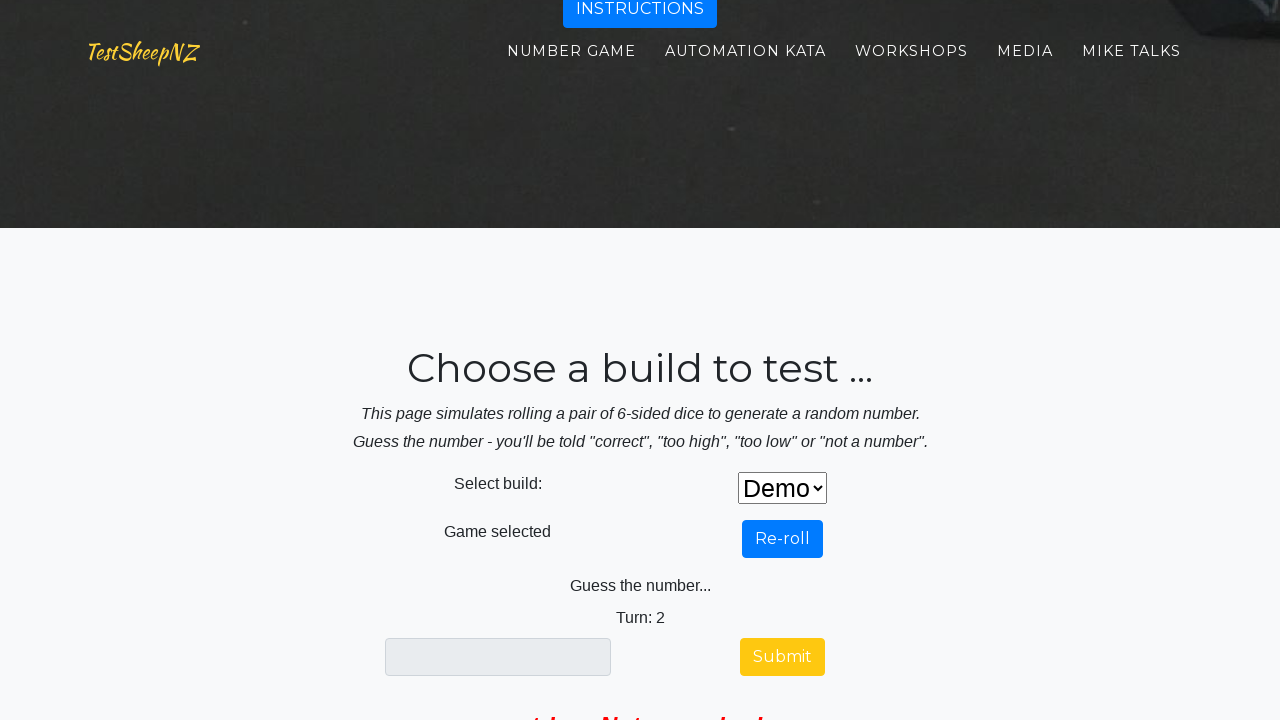